Navigates to a practice website, clicks on Registration Form link, and verifies placeholder attributes of form fields

Starting URL: https://practice.cydeo.com/

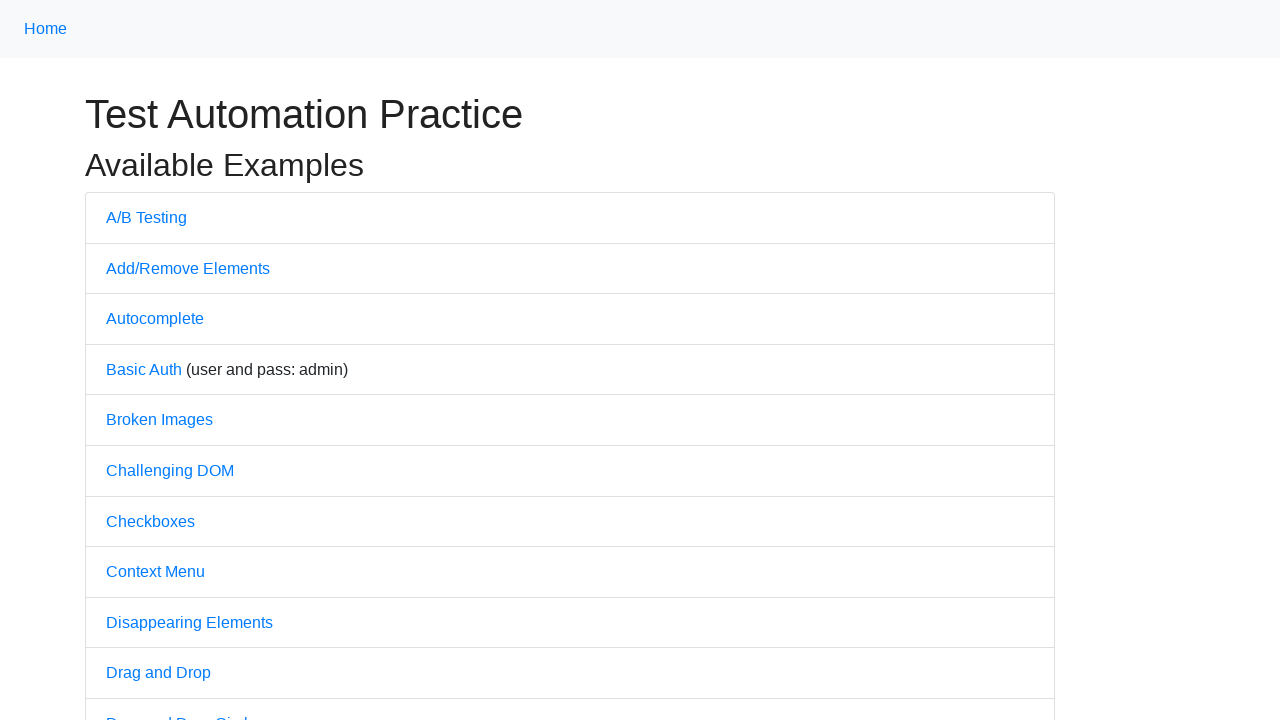

Clicked on Registration Form link at (170, 360) on a:text('Registration Form')
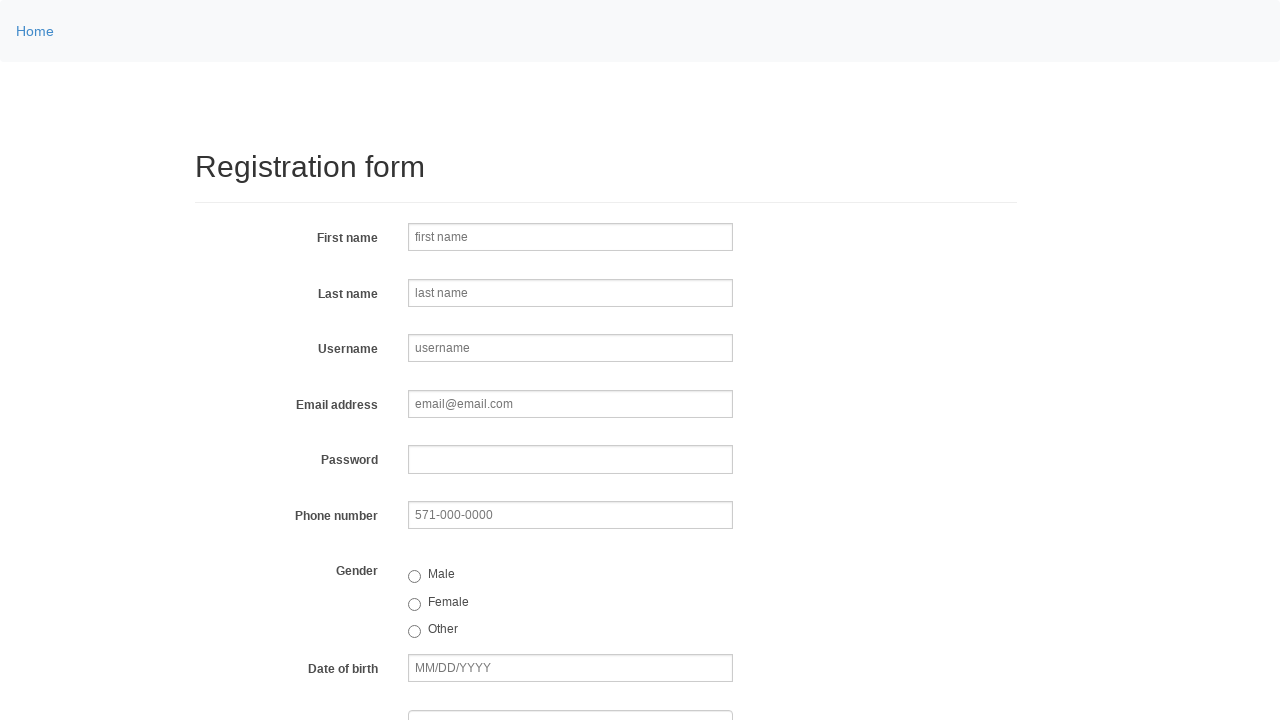

Registration form loaded and firstname input field is visible
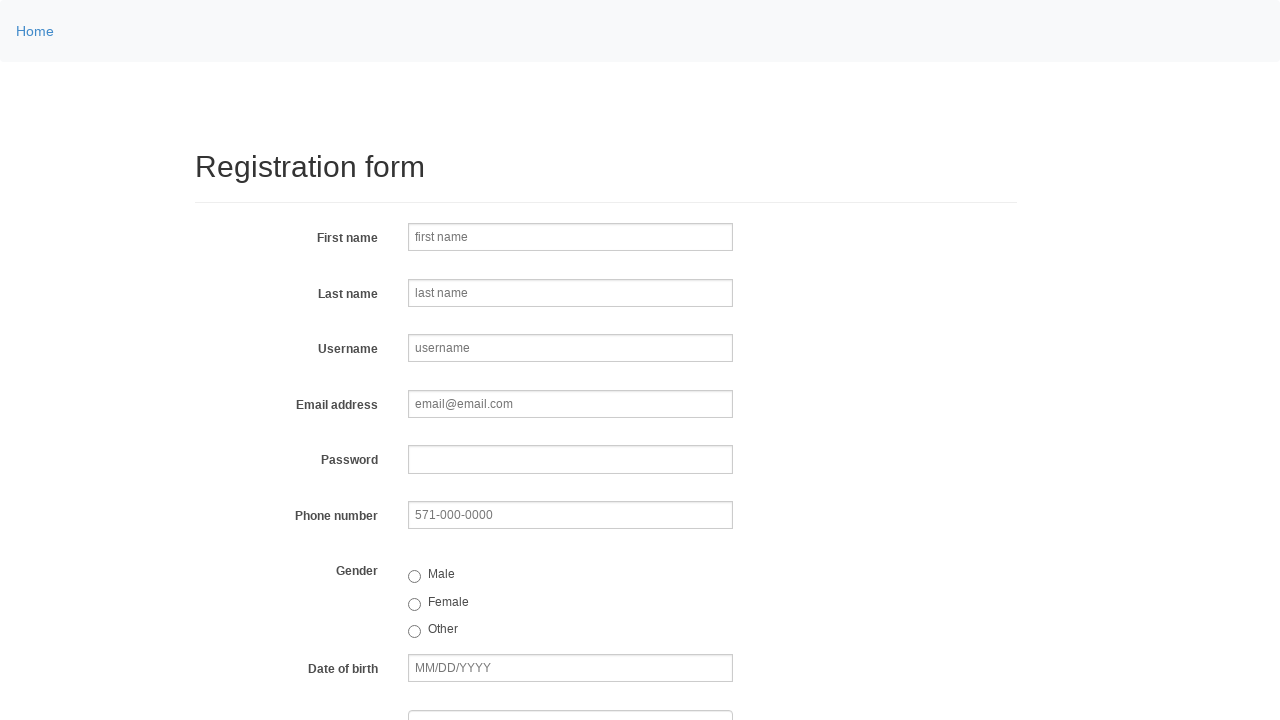

Retrieved placeholder attribute for firstname field: 'first name'
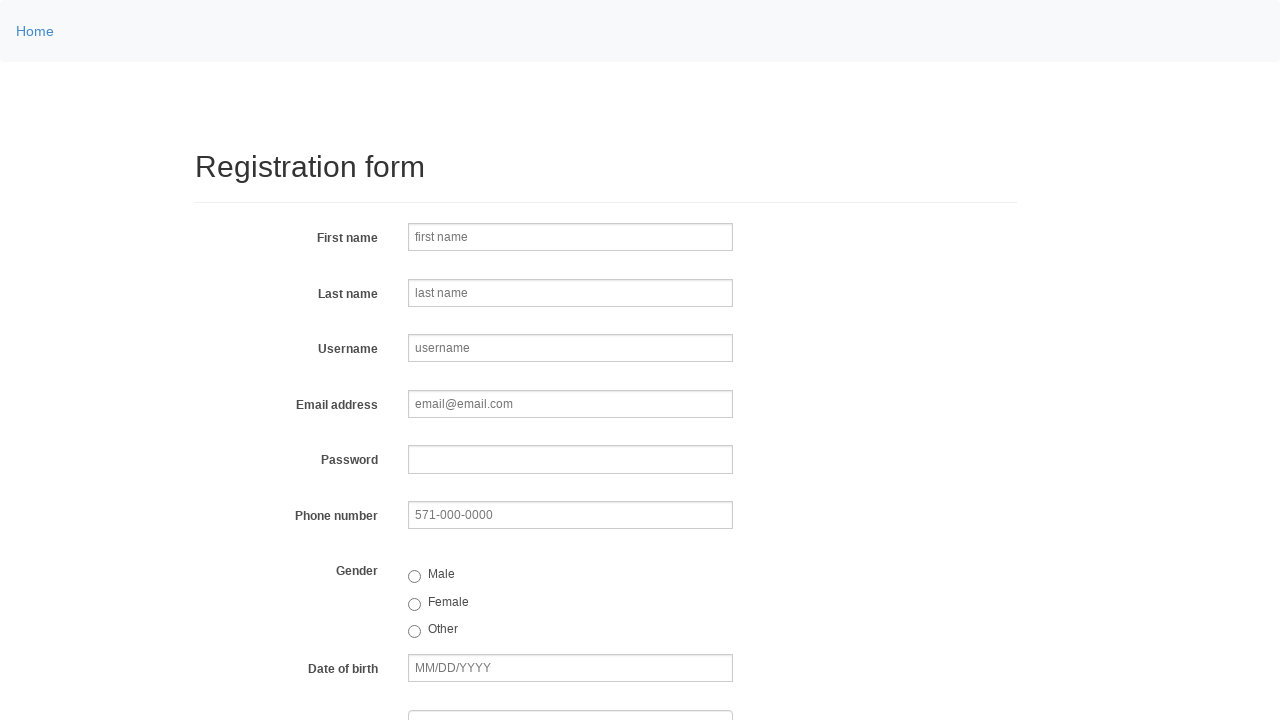

Retrieved placeholder attribute for lastname field: 'last name'
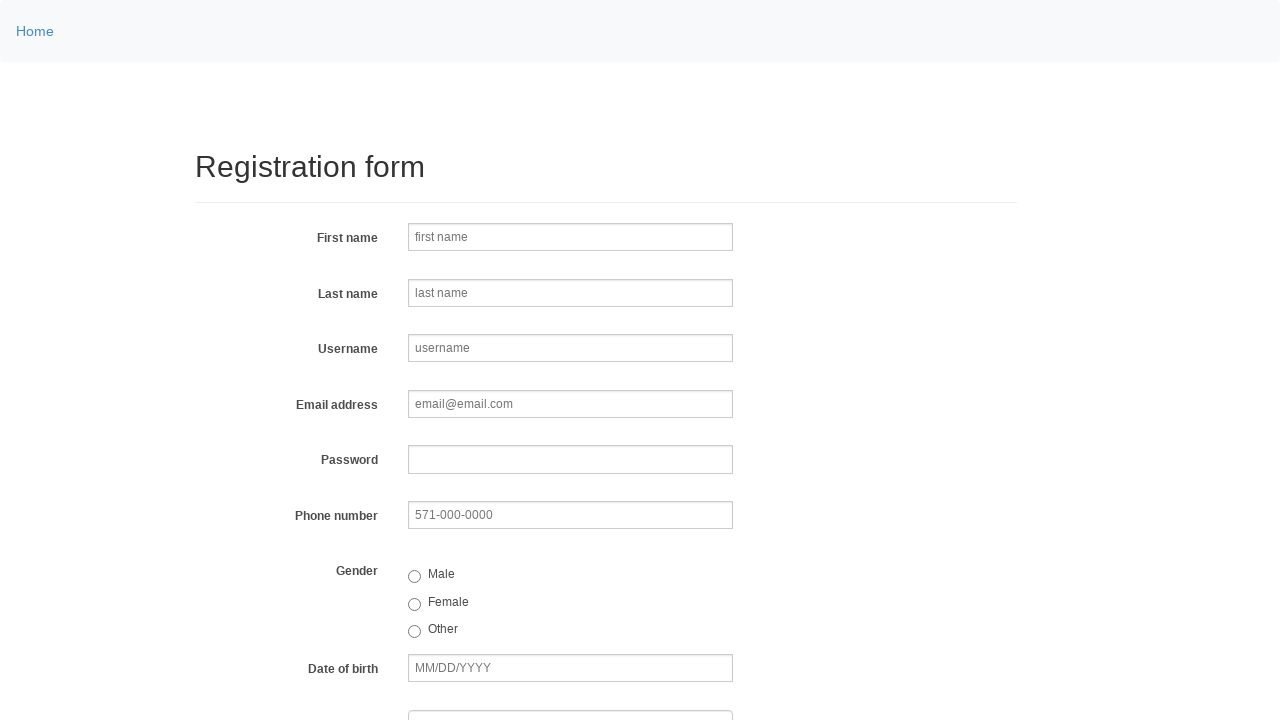

Retrieved placeholder attribute for username field: 'username'
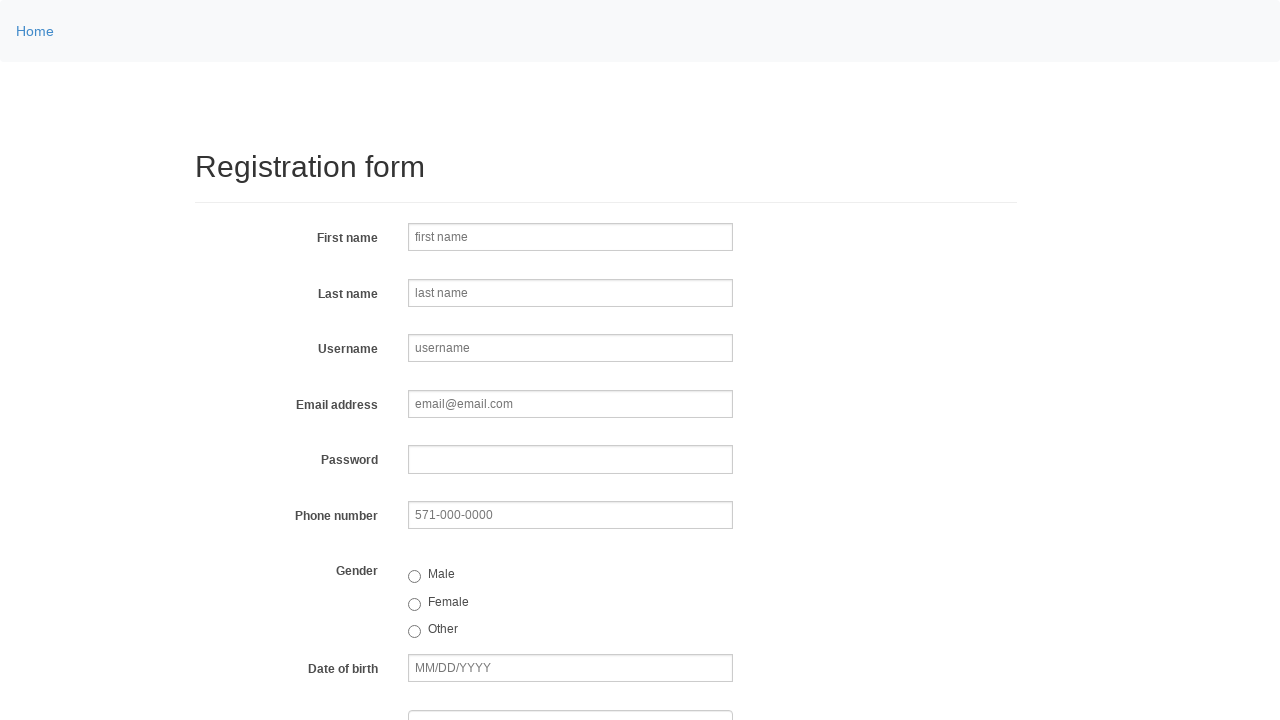

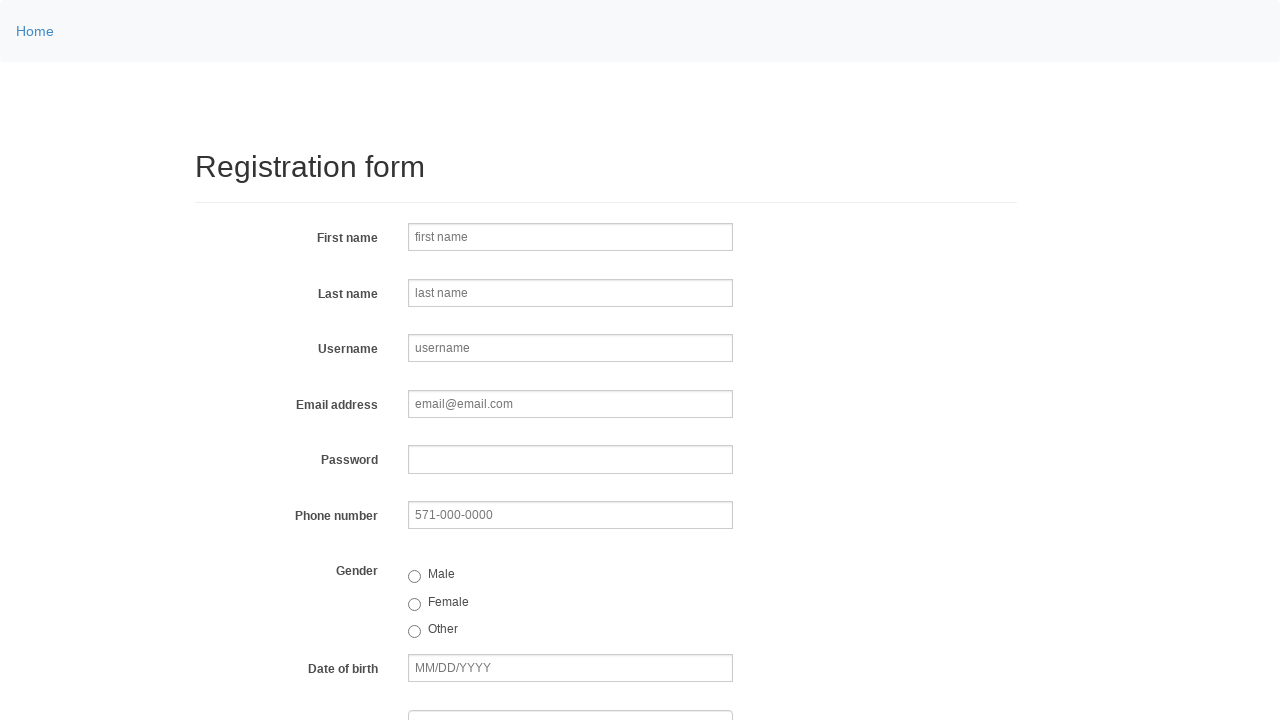